Tests checkbox interactions by finding and clicking all input elements on the checkbox page

Starting URL: https://formy-project.herokuapp.com/checkbox

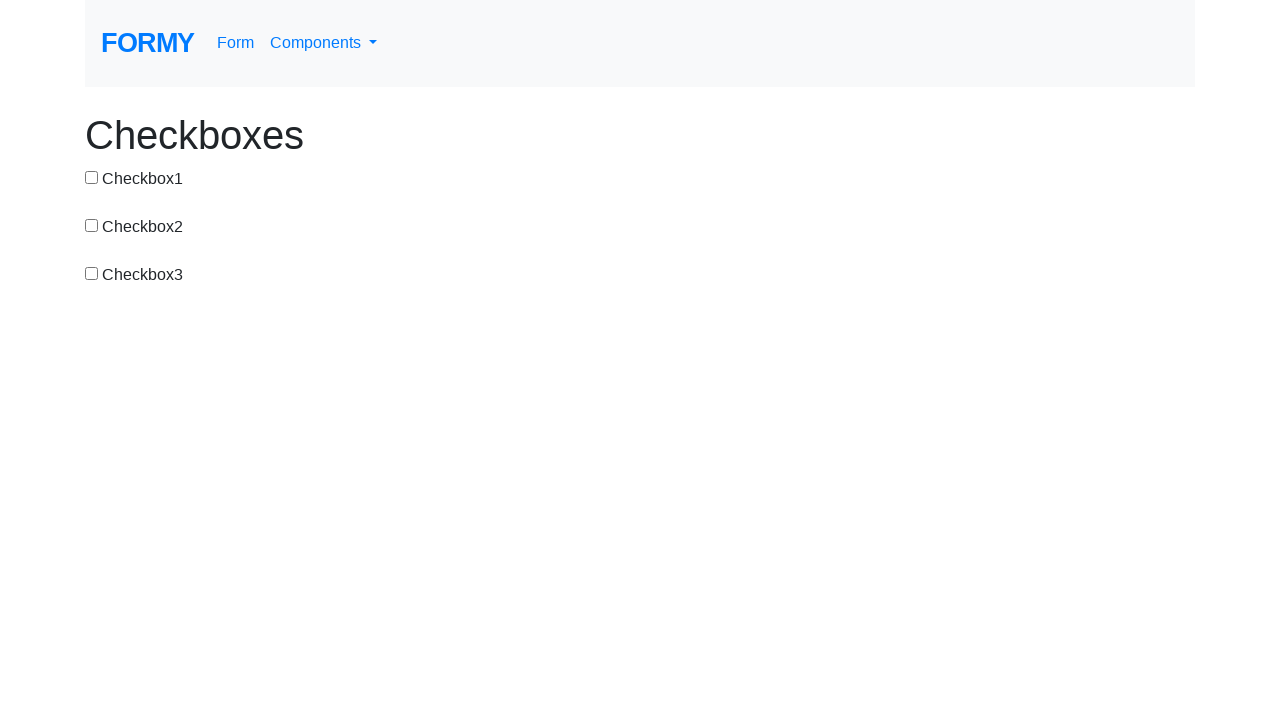

Navigated to checkbox page
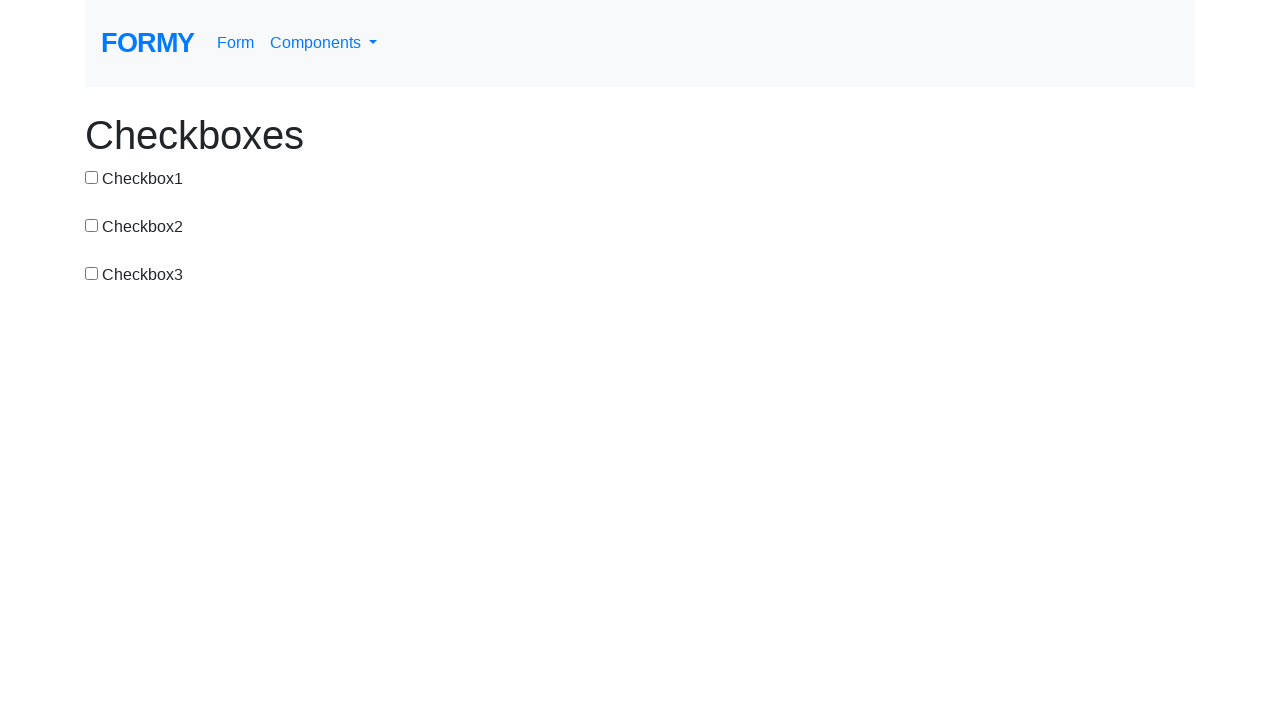

Located all input elements on the page
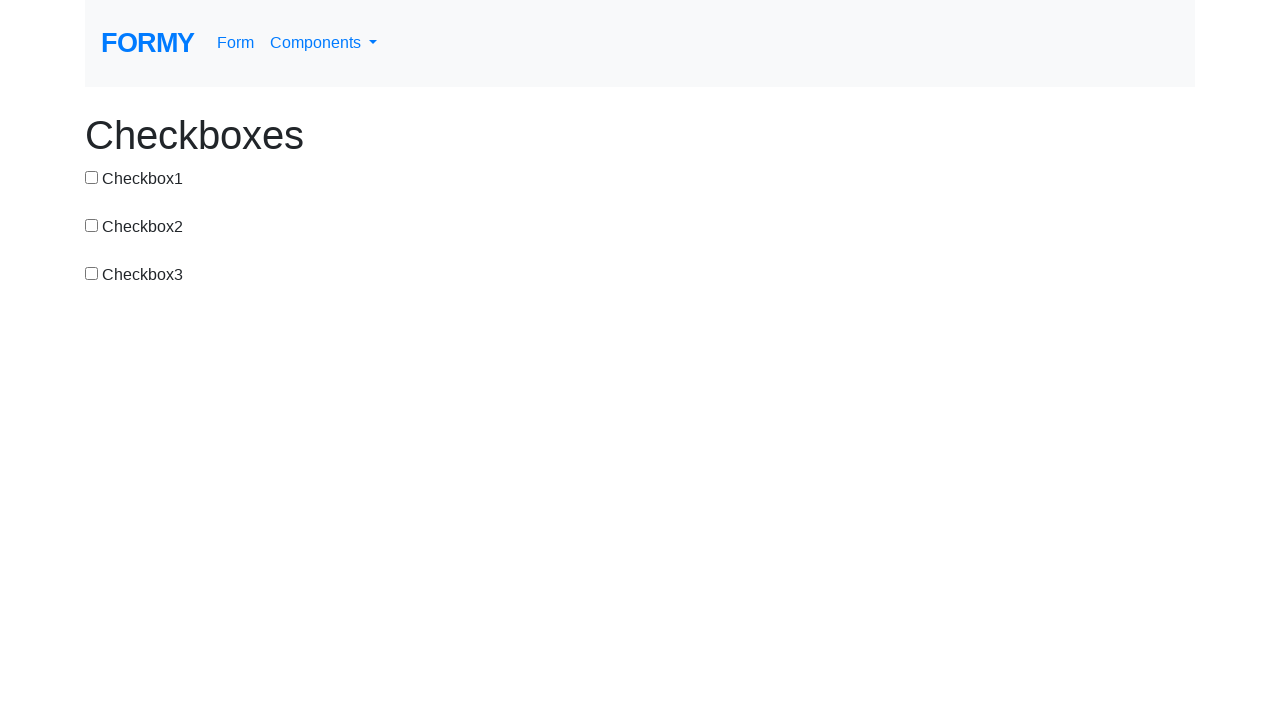

Clicked a checkbox input element at (92, 177) on input >> nth=0
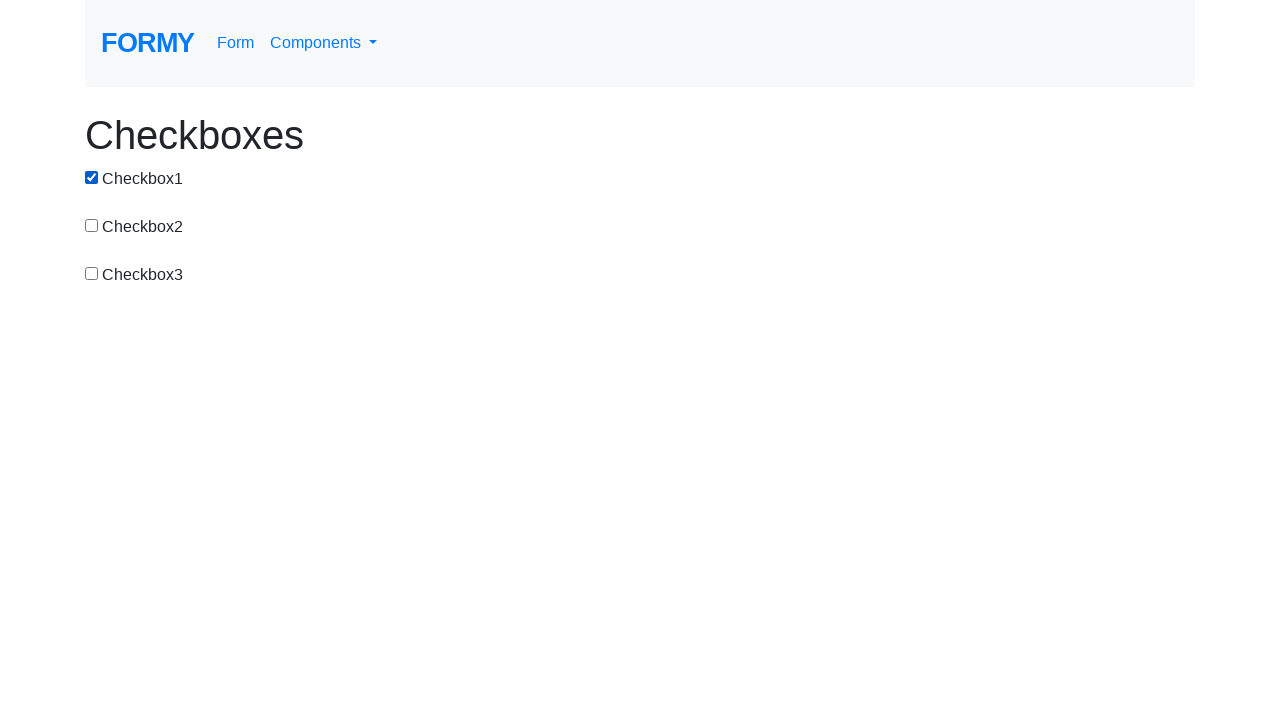

Clicked a checkbox input element at (92, 225) on input >> nth=1
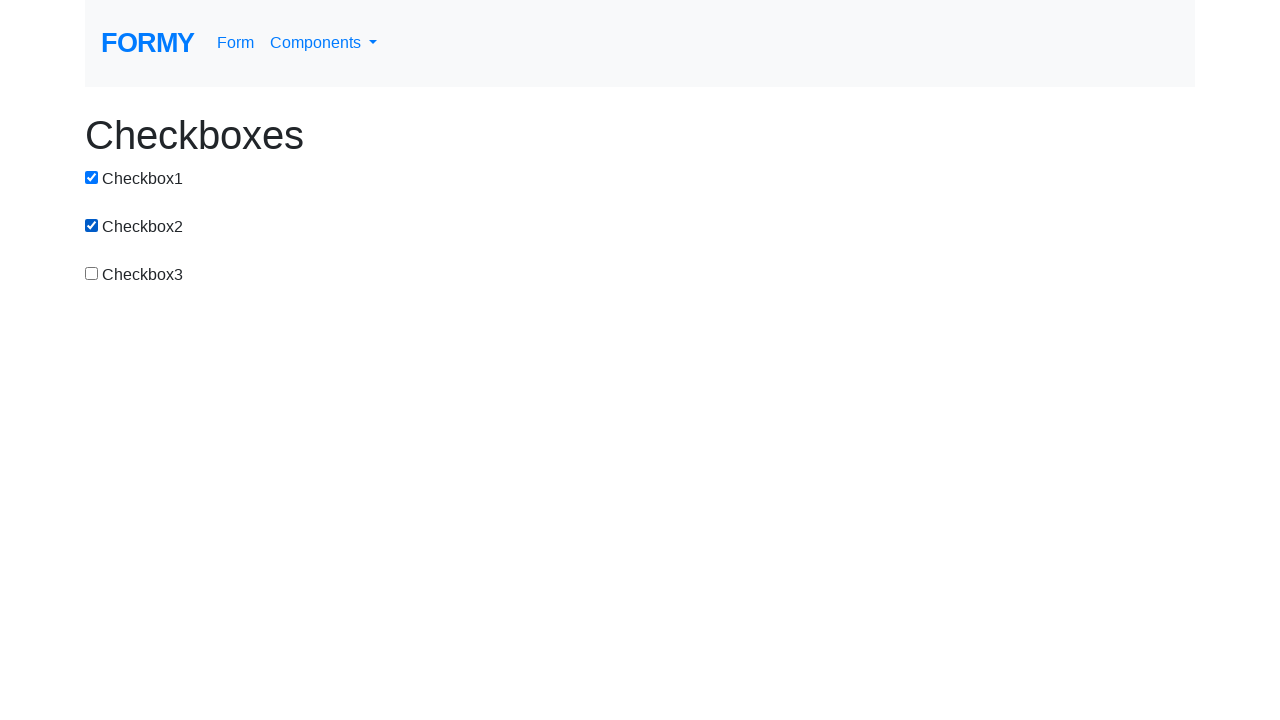

Clicked a checkbox input element at (92, 273) on input >> nth=2
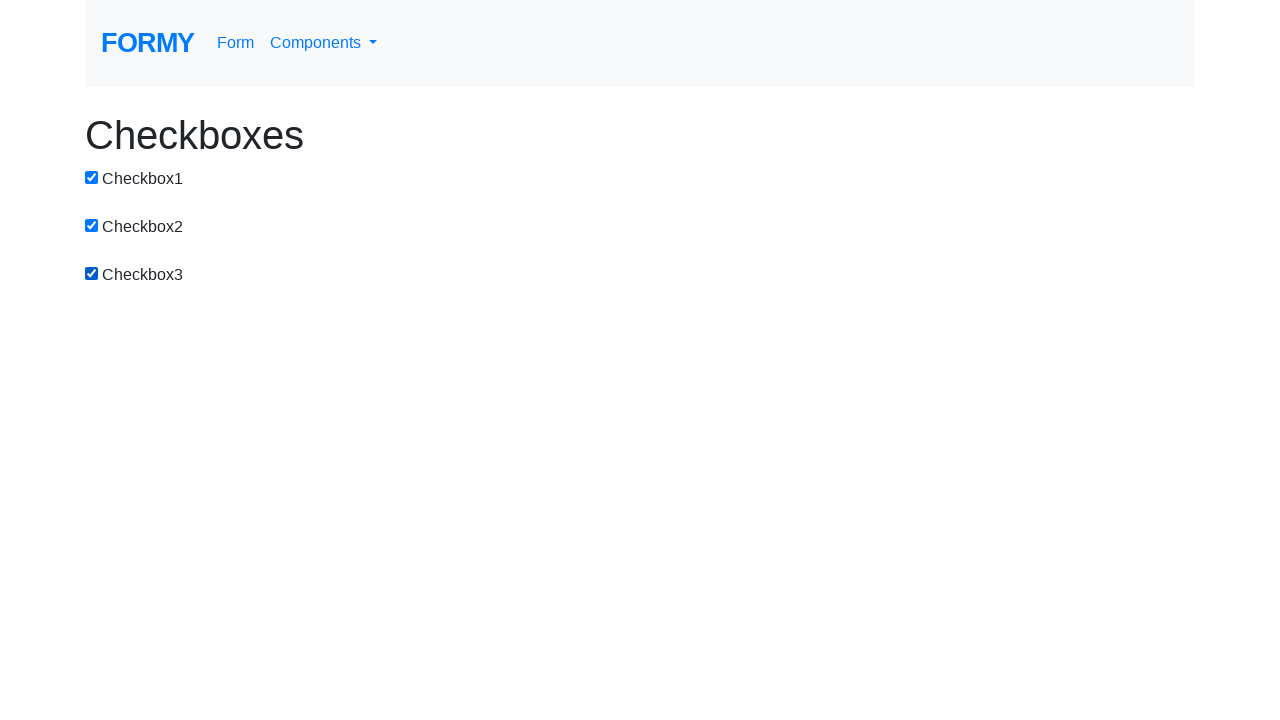

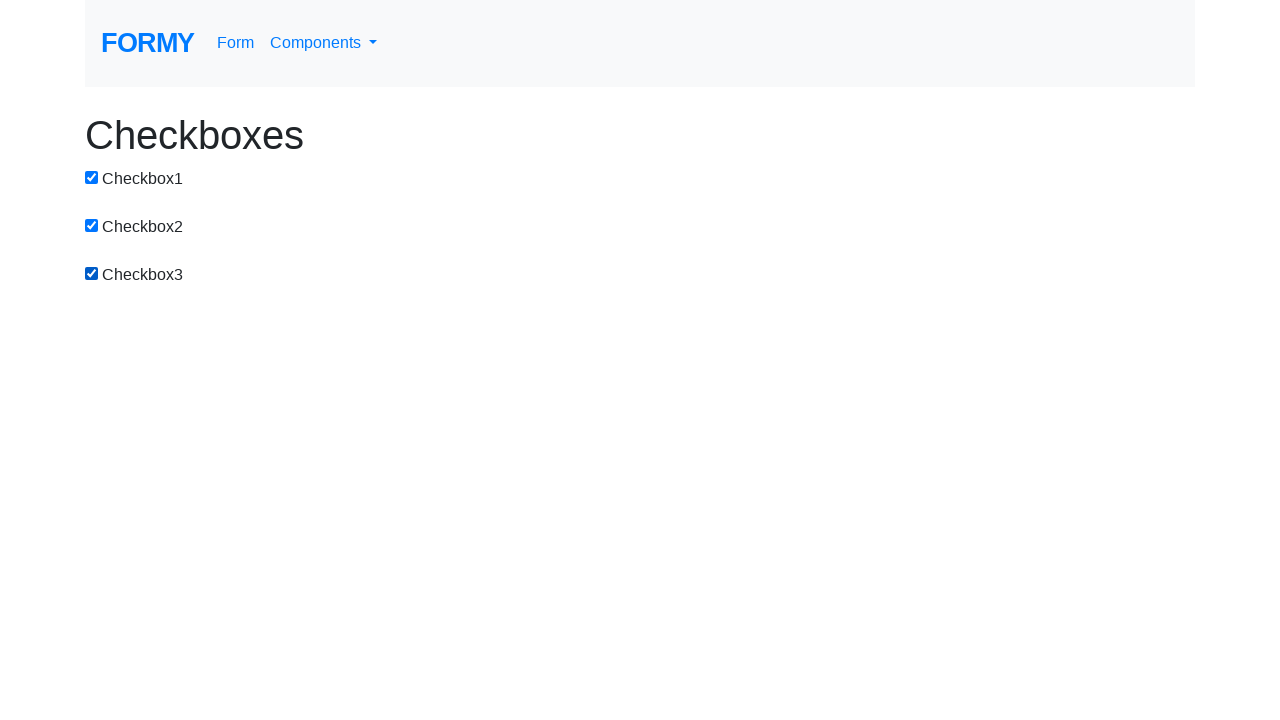